Solves a mathematical problem on the page, enters the answer, and selects checkboxes for form submission

Starting URL: http://suninjuly.github.io/math.html

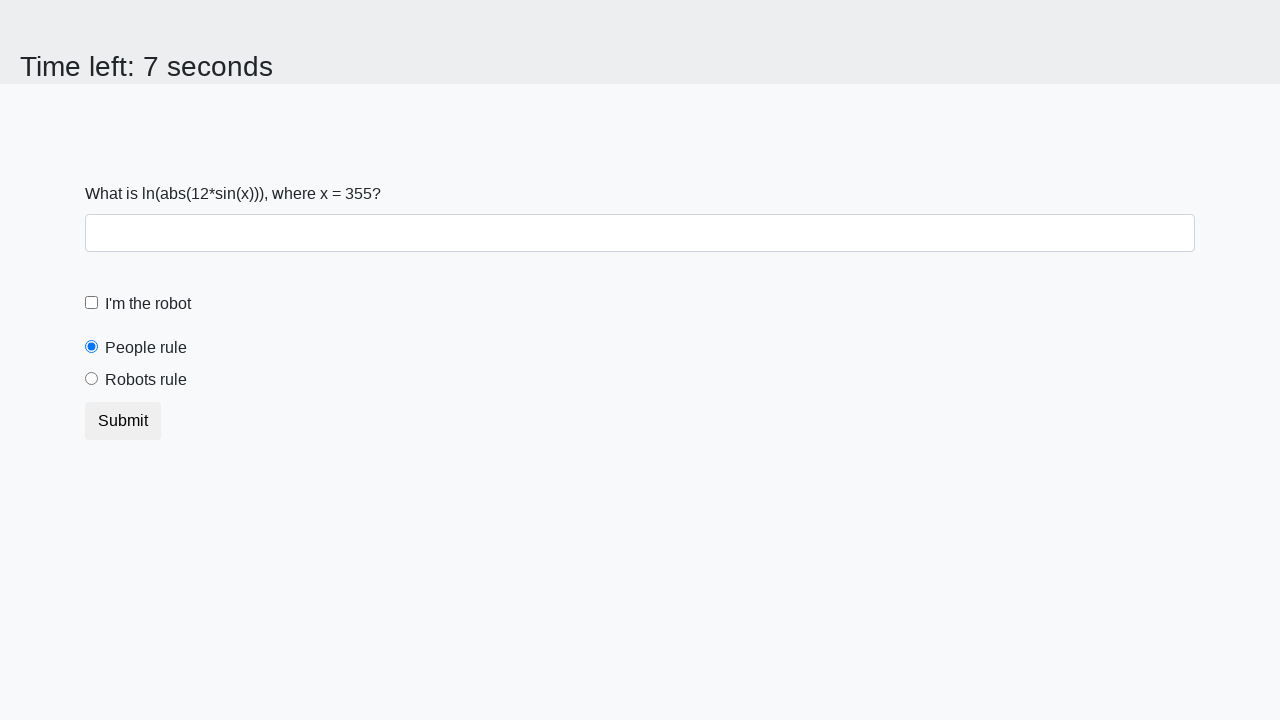

Located the input value element
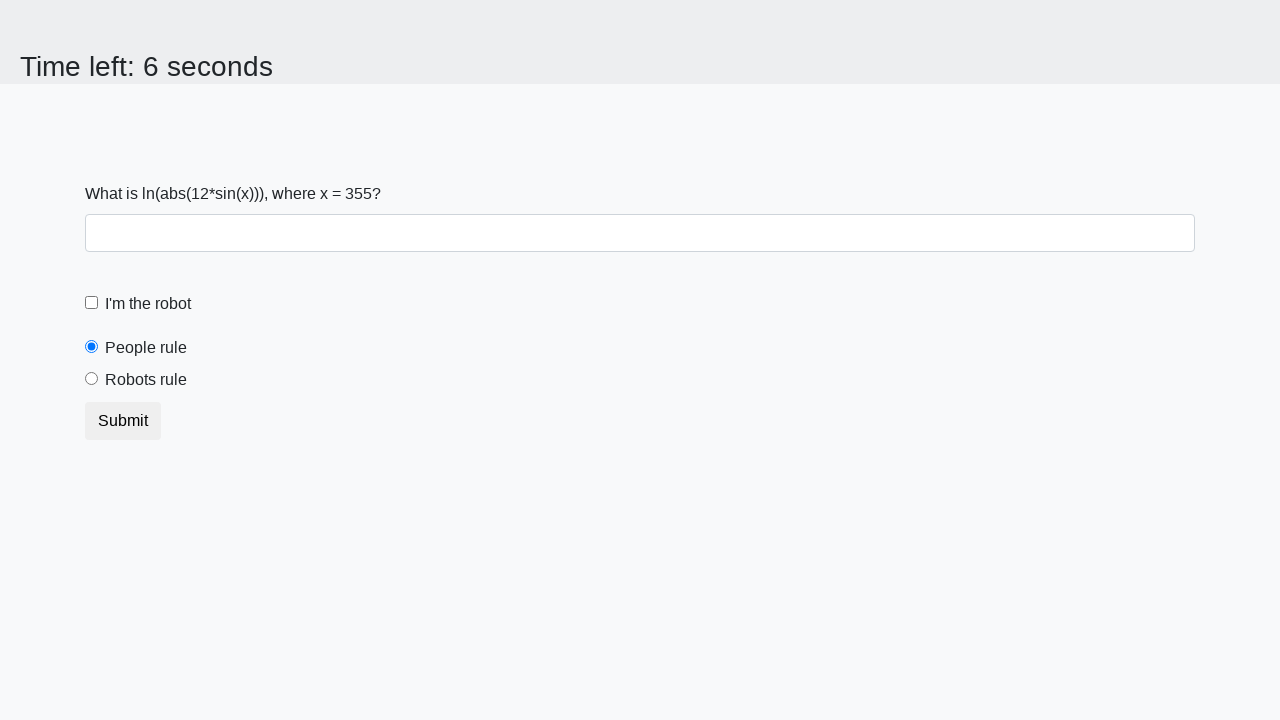

Retrieved text content from input element: 355
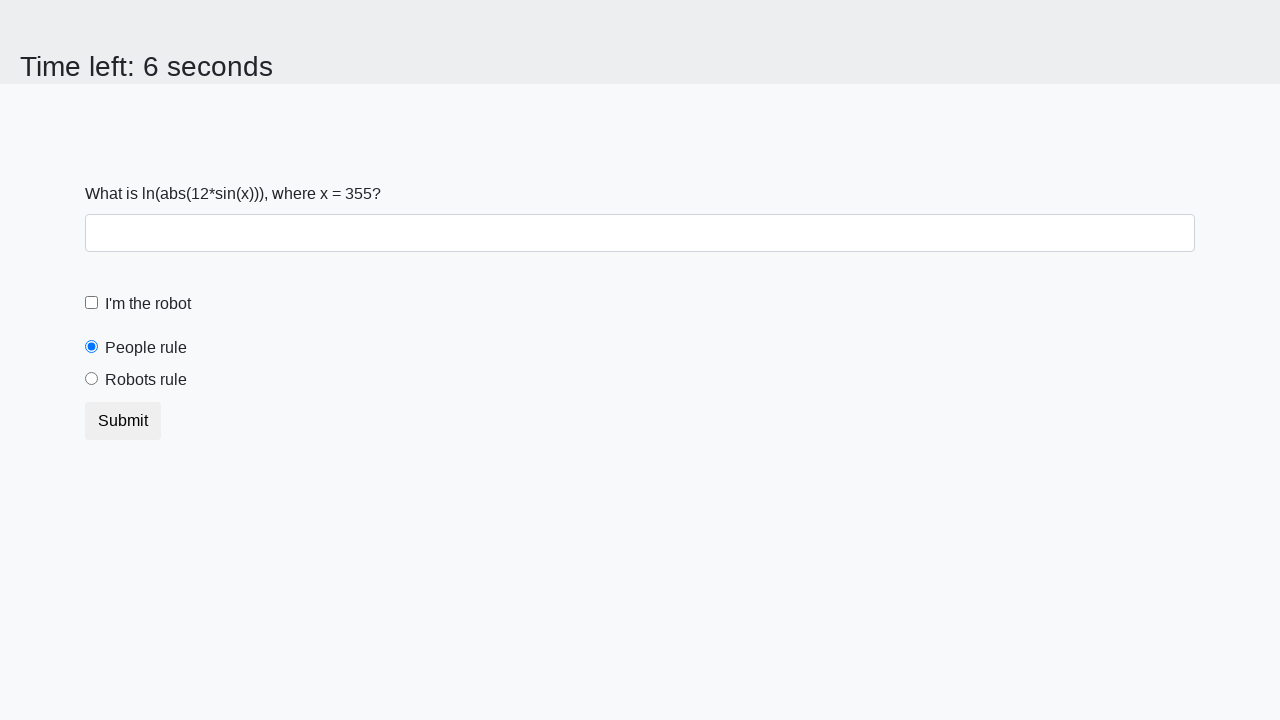

Calculated mathematical answer: -7.924606287468848
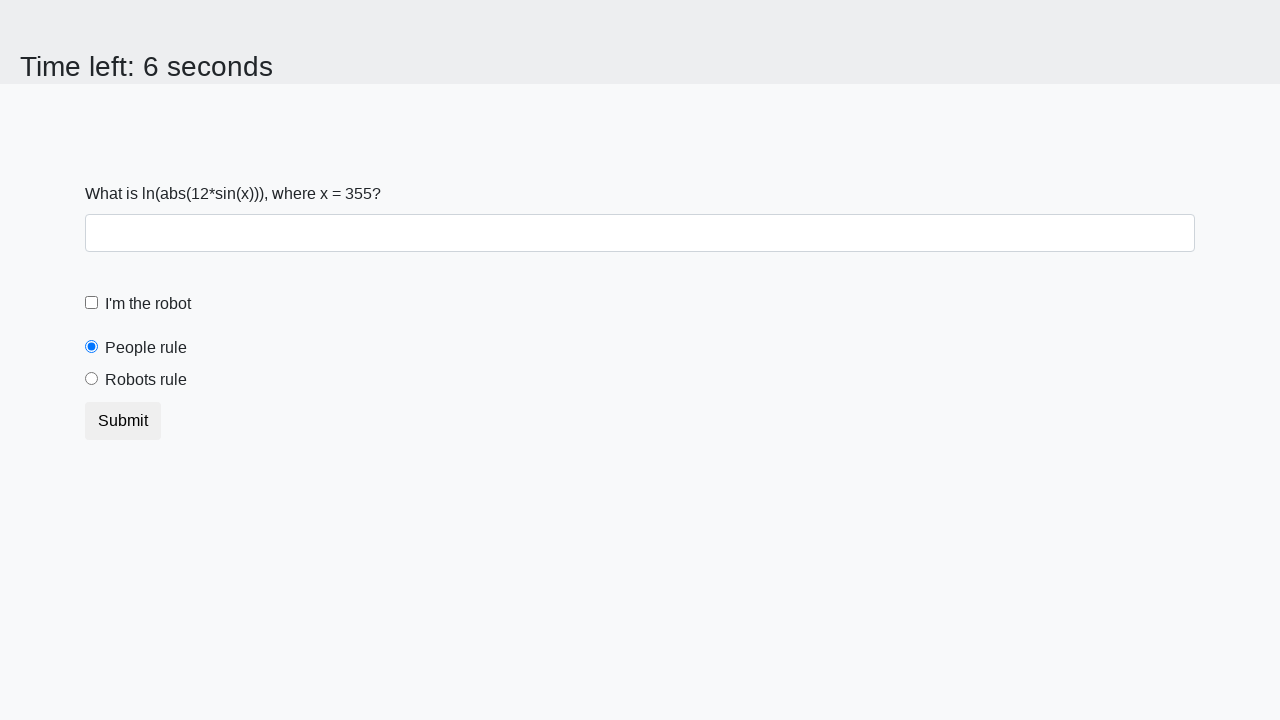

Filled answer field with calculated value: -7.924606287468848 on #answer
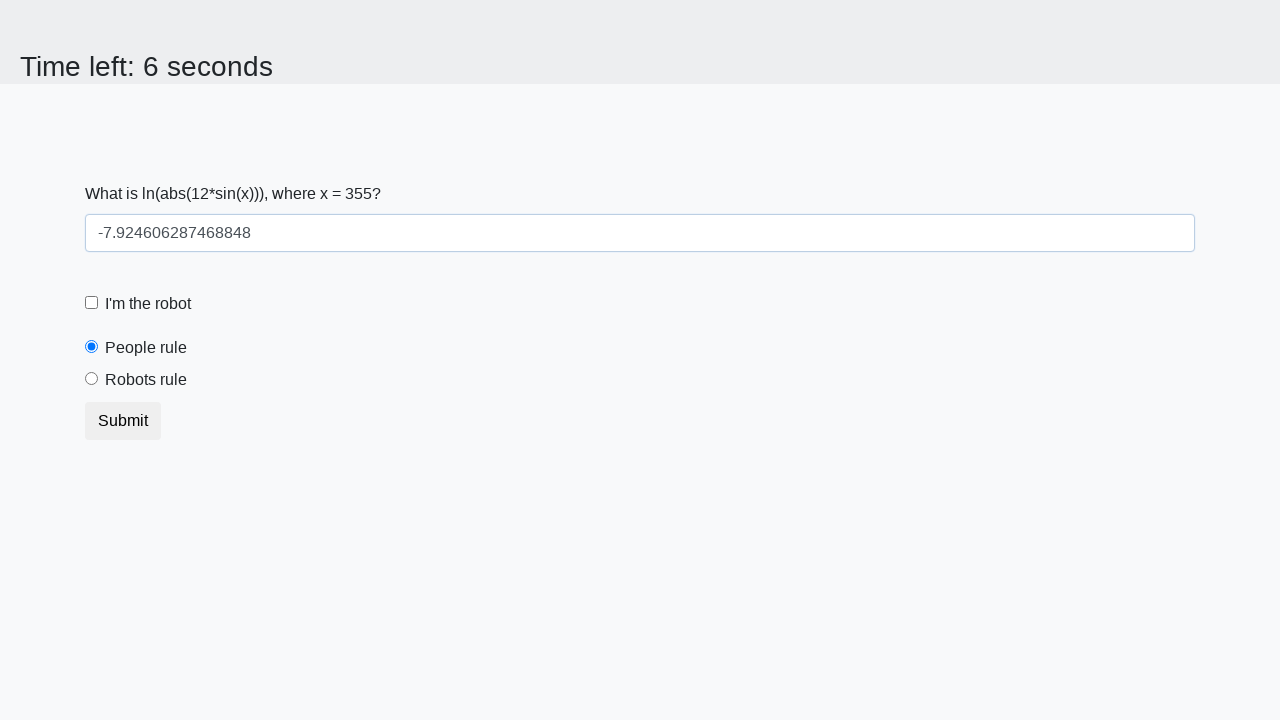

Checked the robot checkbox at (92, 303) on #robotCheckBox
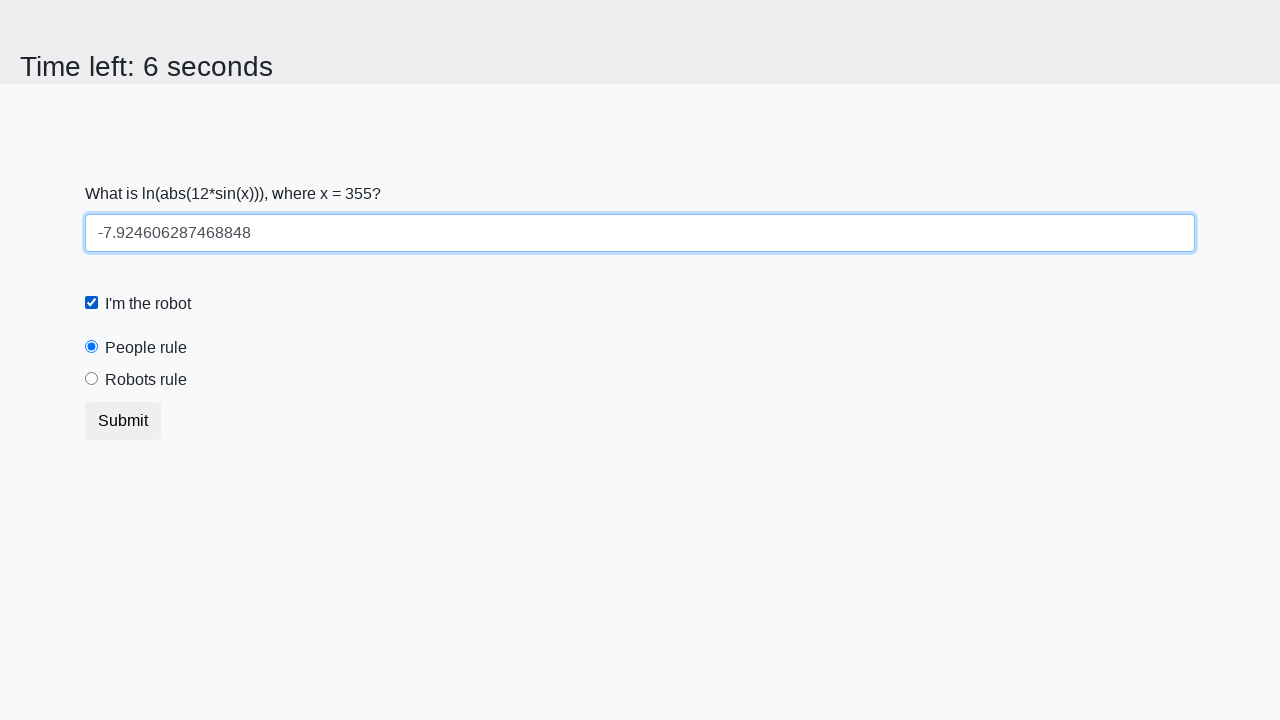

Selected the robots rule radio button at (92, 379) on #robotsRule
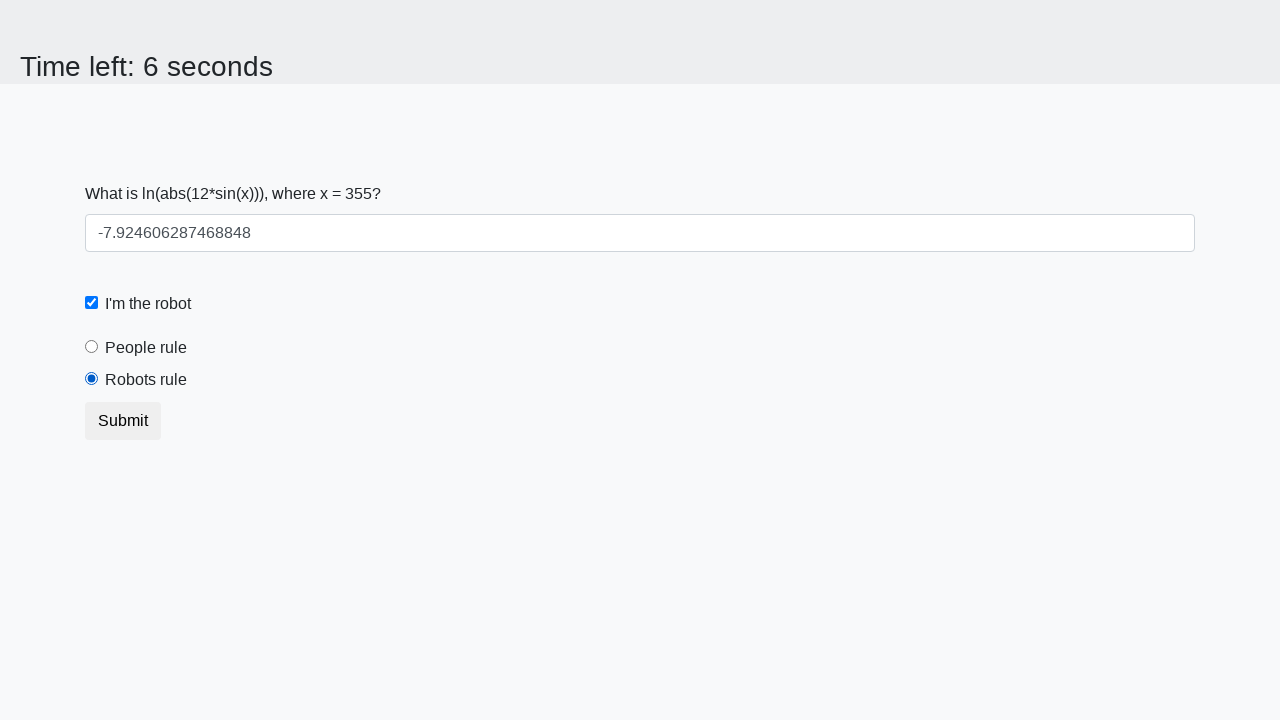

Clicked submit button to submit the form at (123, 421) on button[type='submit']
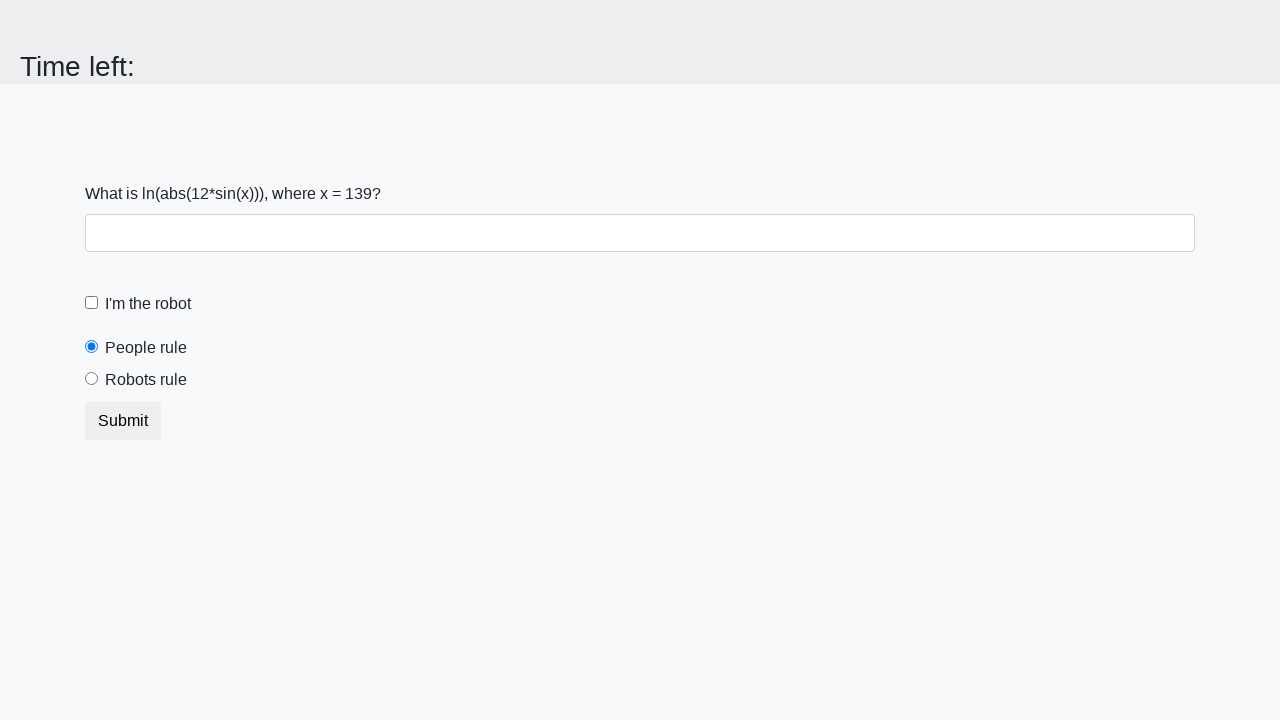

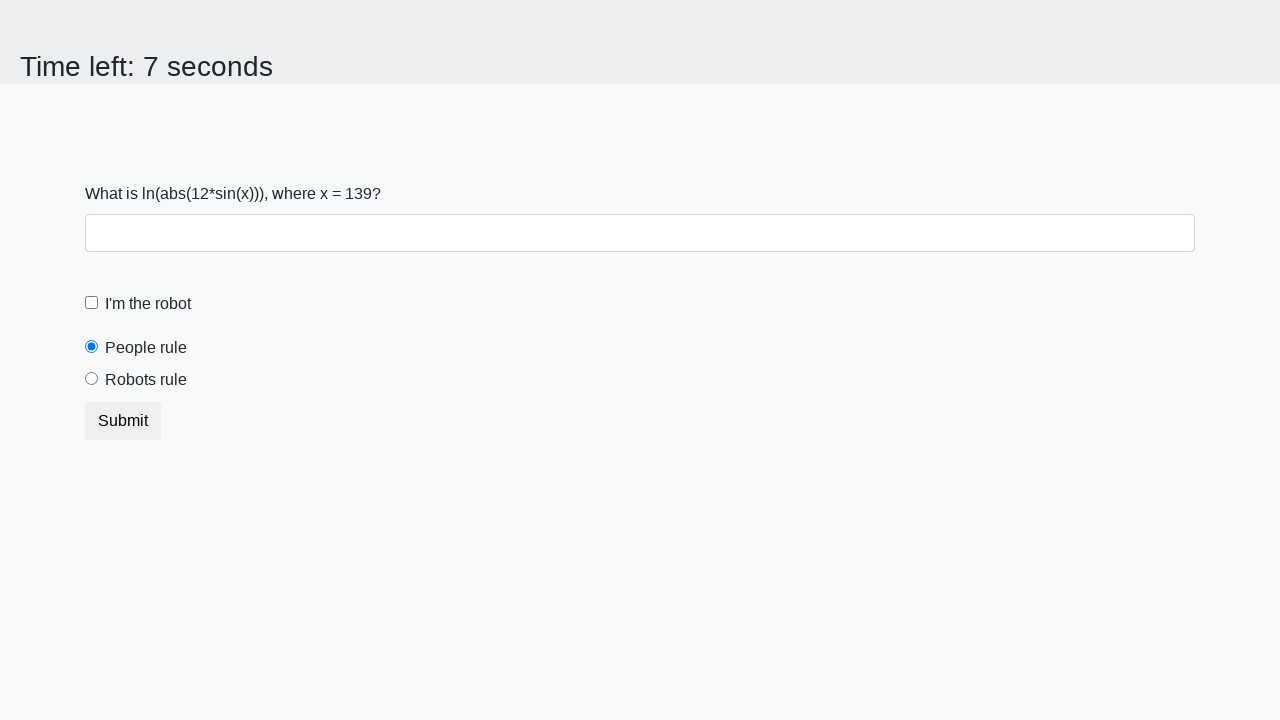